Navigates to Hepsiburada homepage and waits for the page to load (original purpose was to take a screenshot)

Starting URL: https://hepsiburada.com

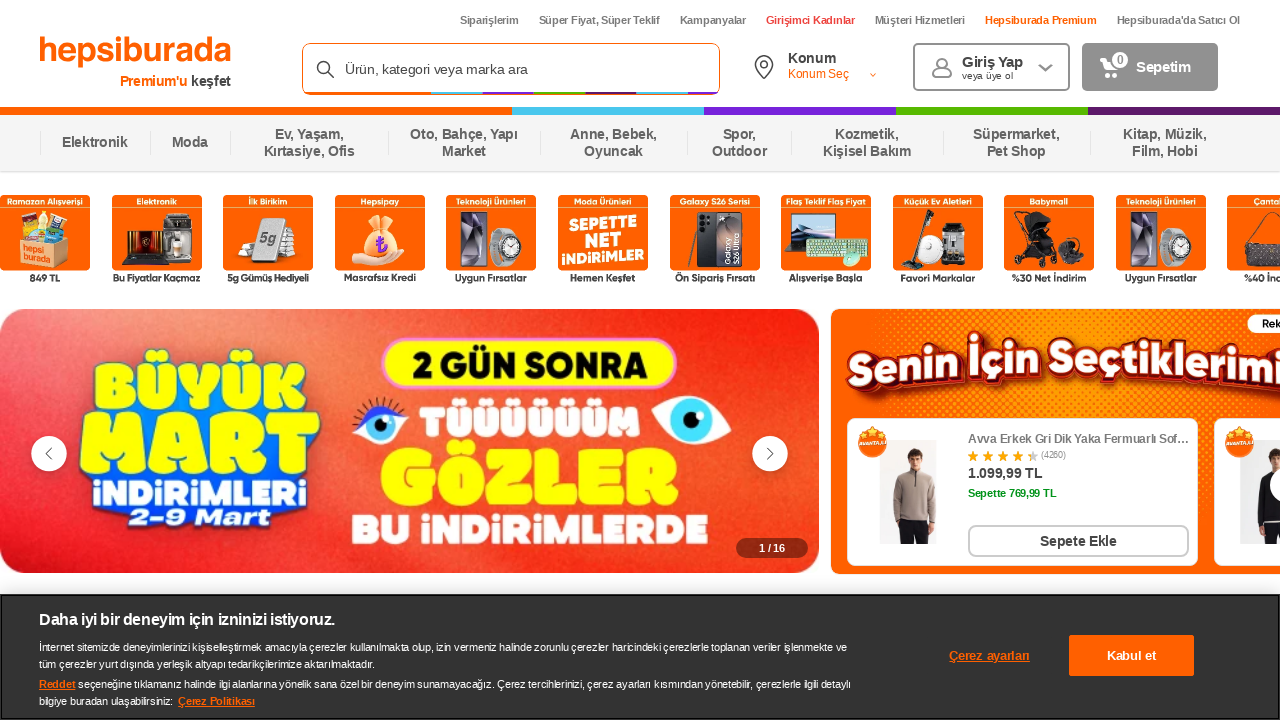

Waited for page to fully load (networkidle state)
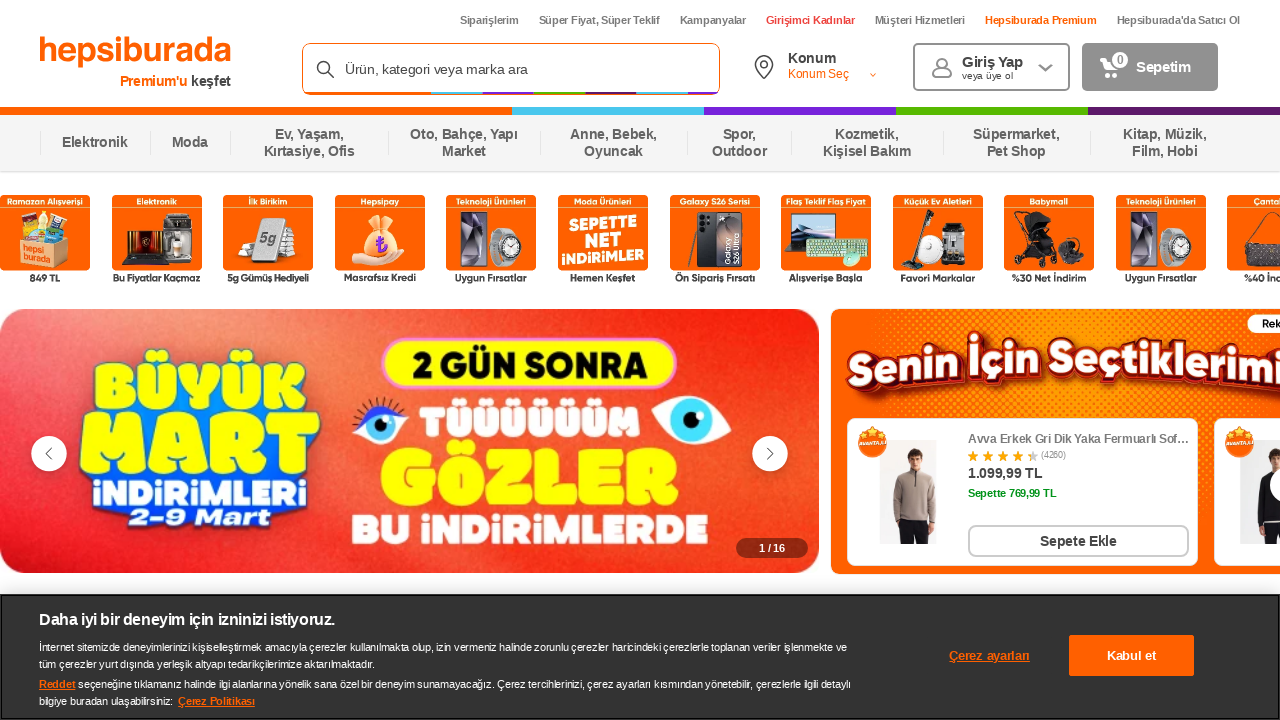

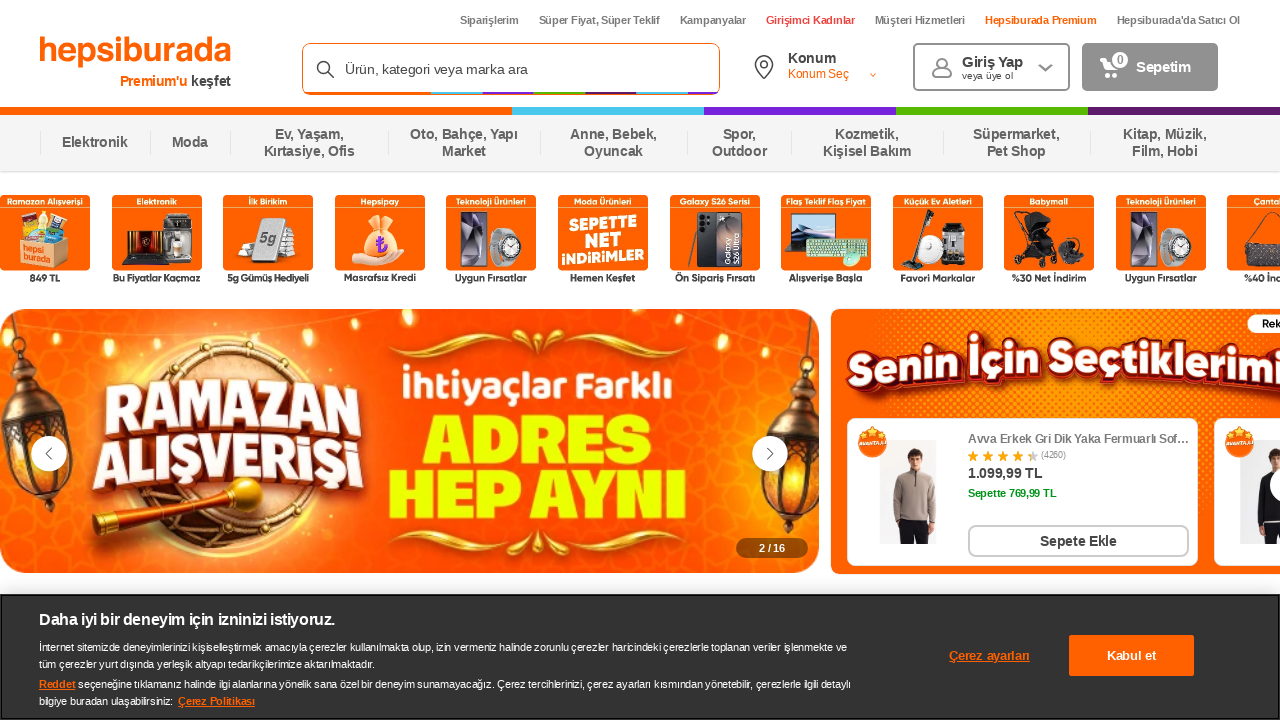